Navigates to the Selenium downloads page and clicks on a version download link to initiate a file download

Starting URL: https://www.selenium.dev/downloads/

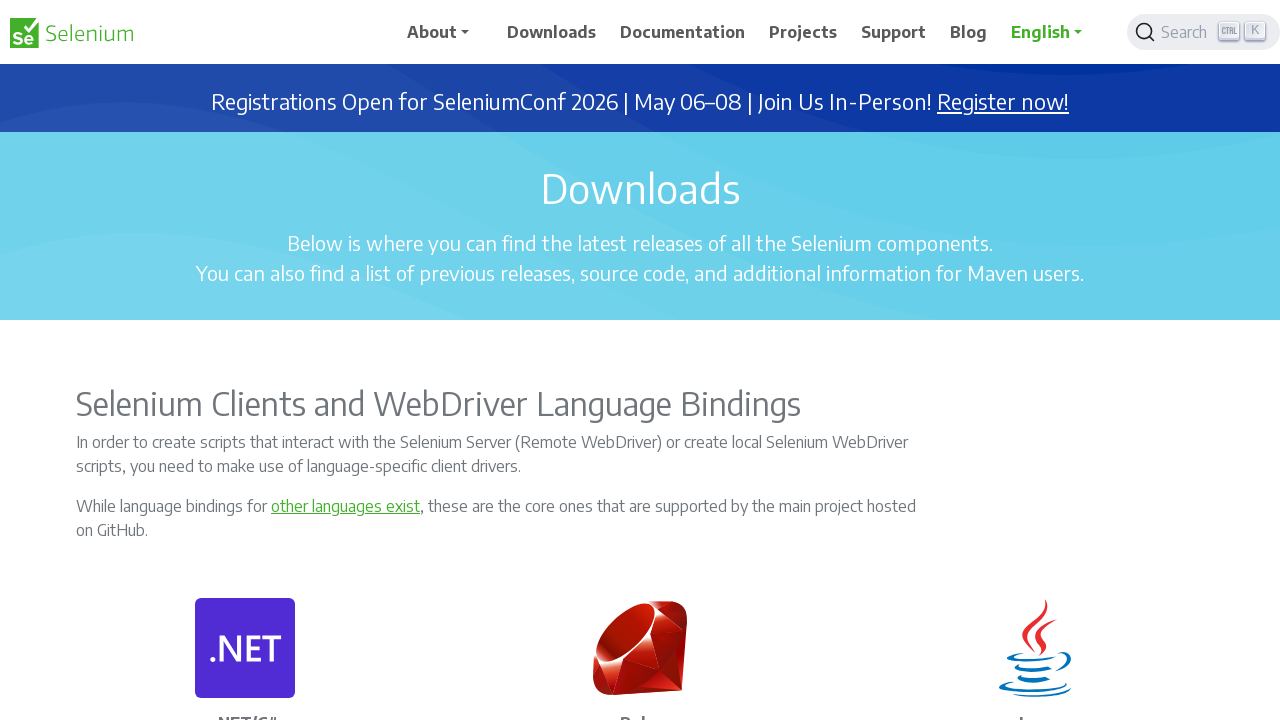

Navigated to Selenium downloads page
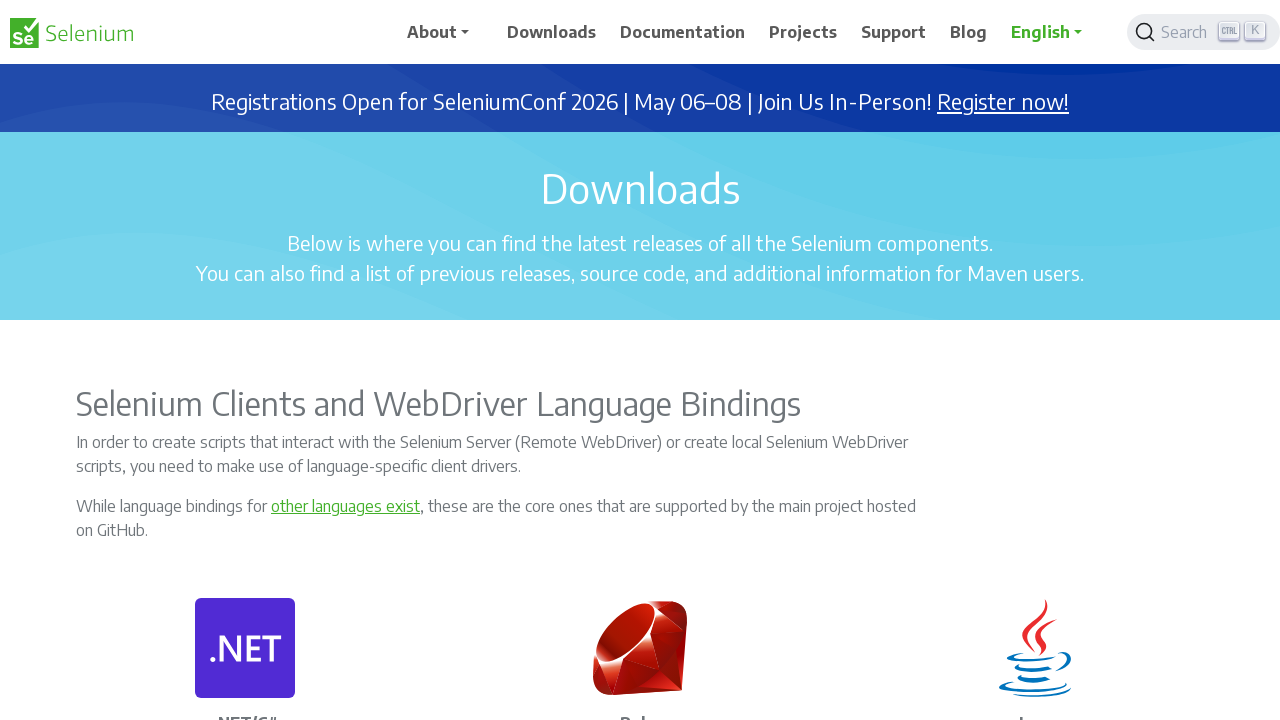

Downloads page loaded with selenium-server links visible
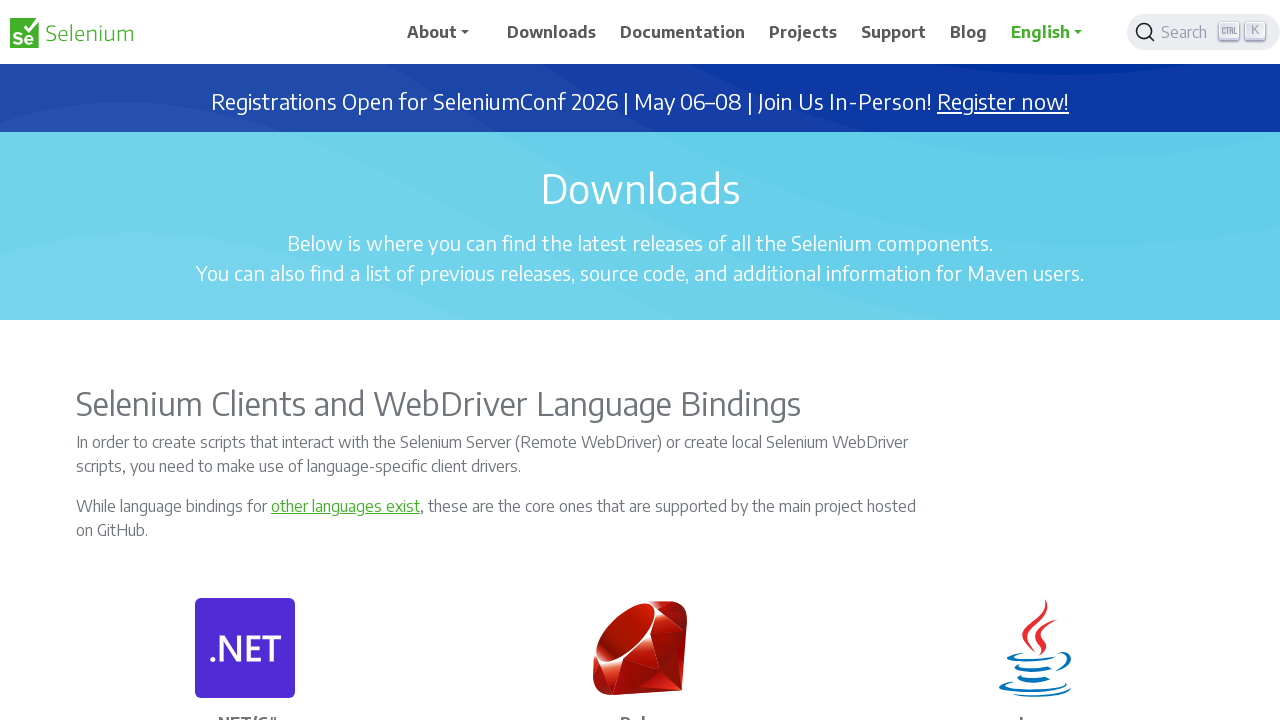

Located first JAR download link
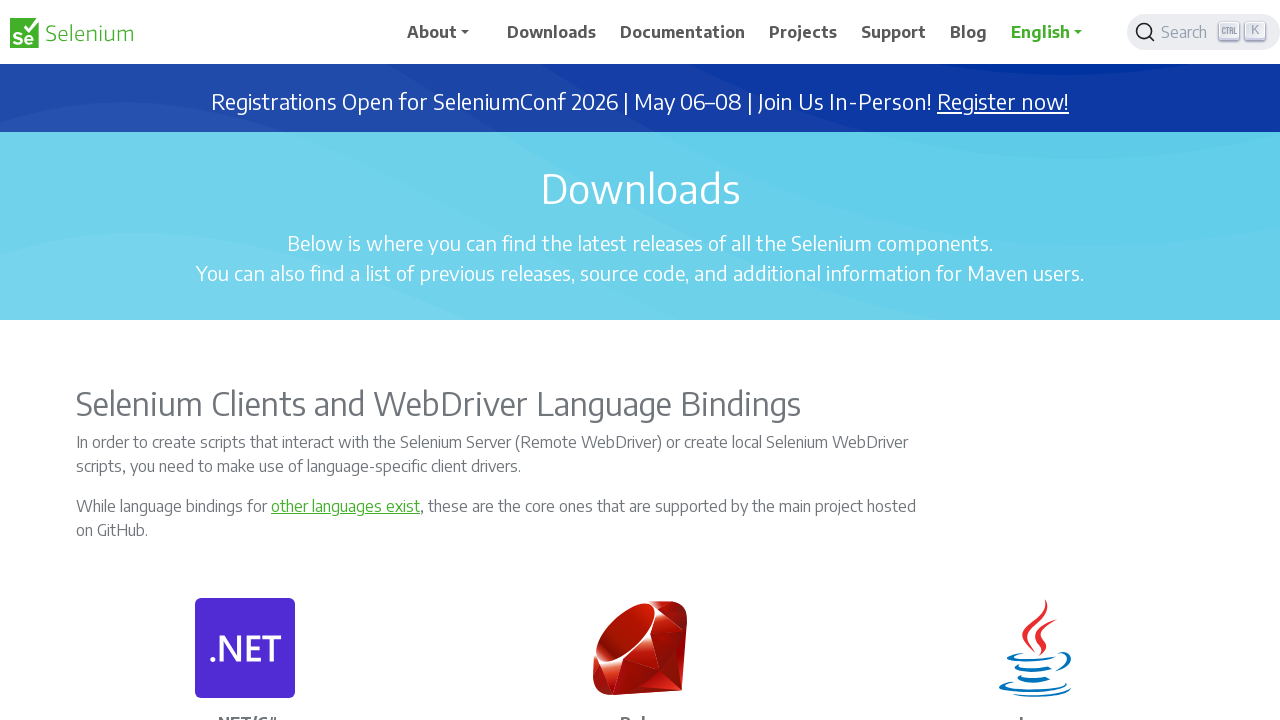

Clicked on JAR download link to initiate file download at (830, 361) on a[href*='.jar'] >> nth=0
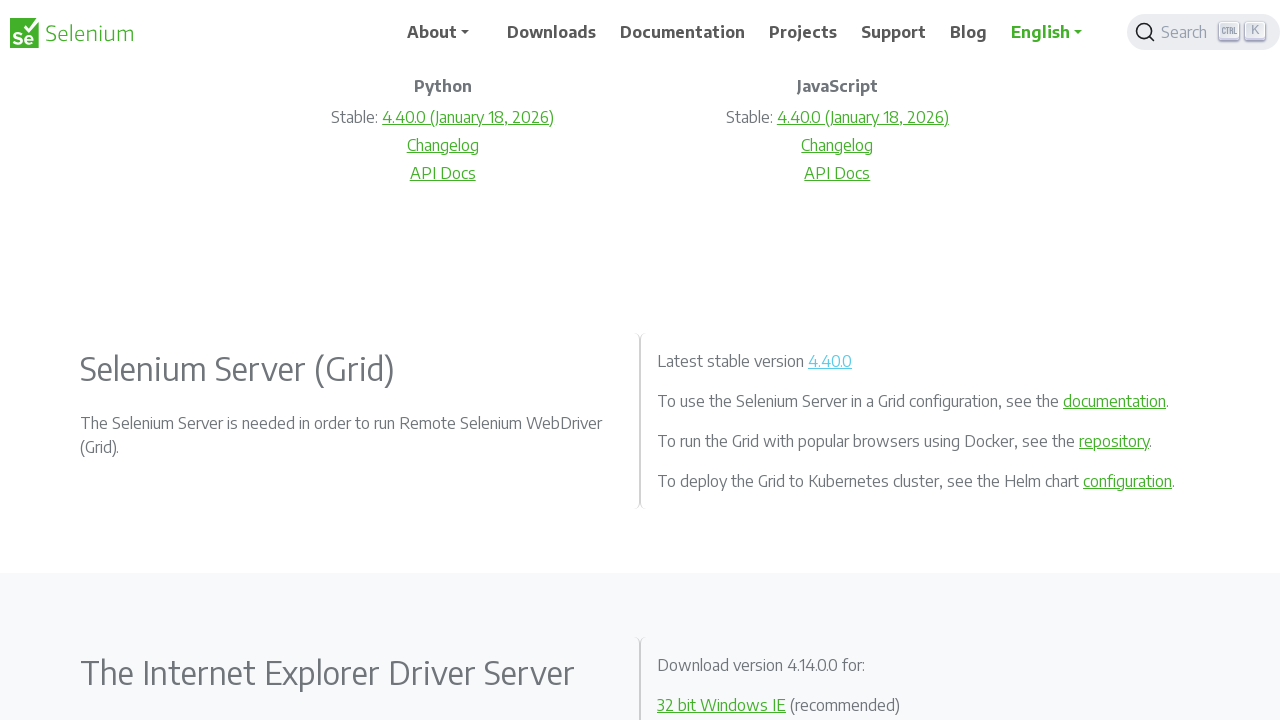

Waited 2 seconds for download to potentially start
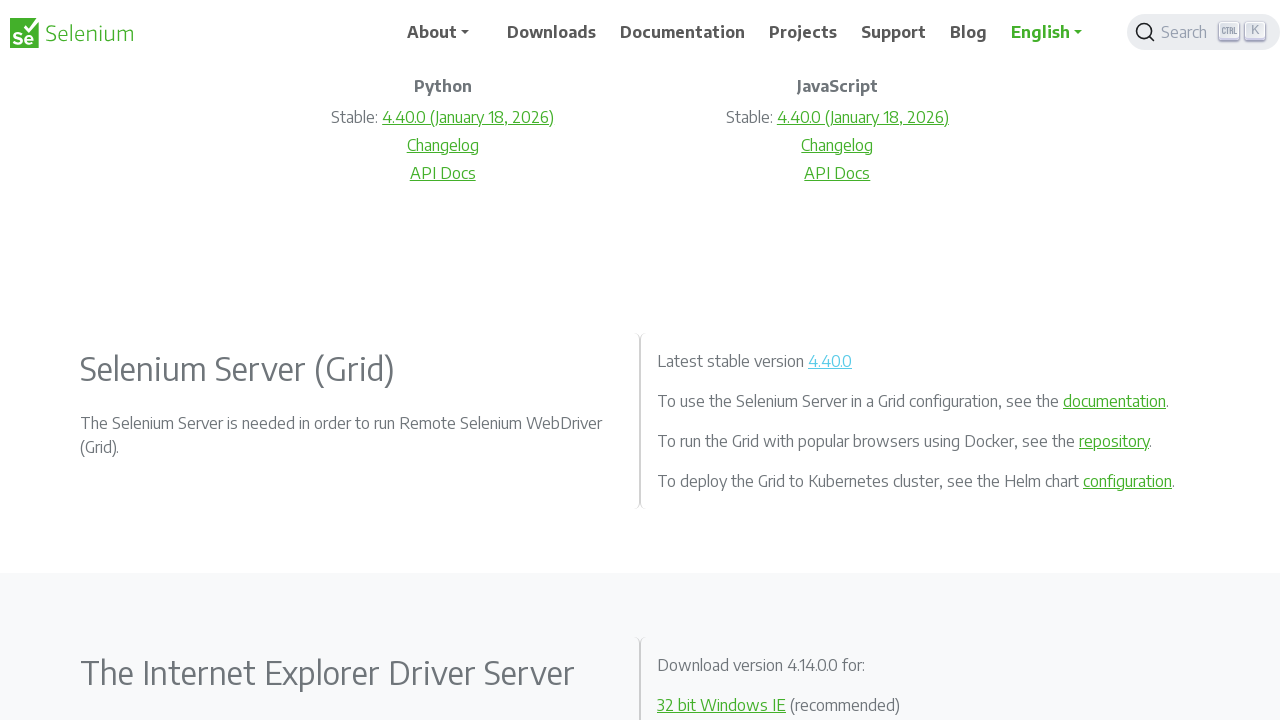

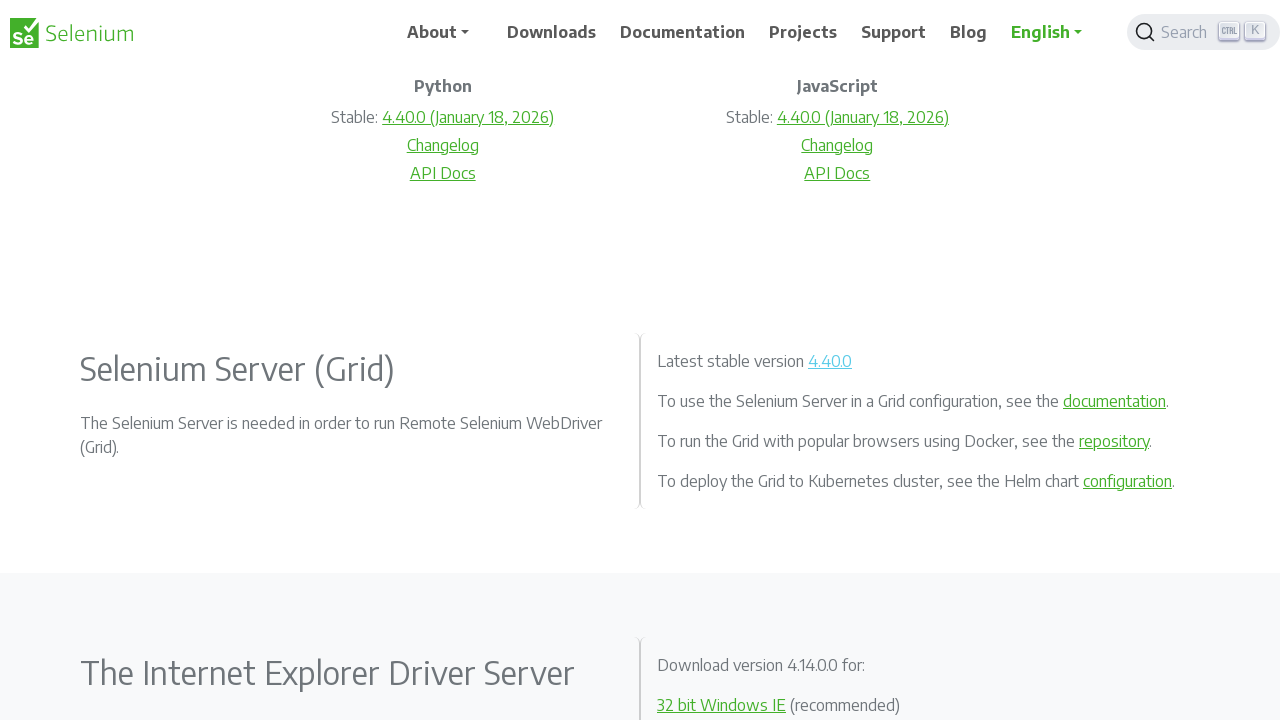